Tests alert handling and button interactions by clicking alert button, confirm button, and a tab link

Starting URL: http://qaclickacademy.com/practice.php

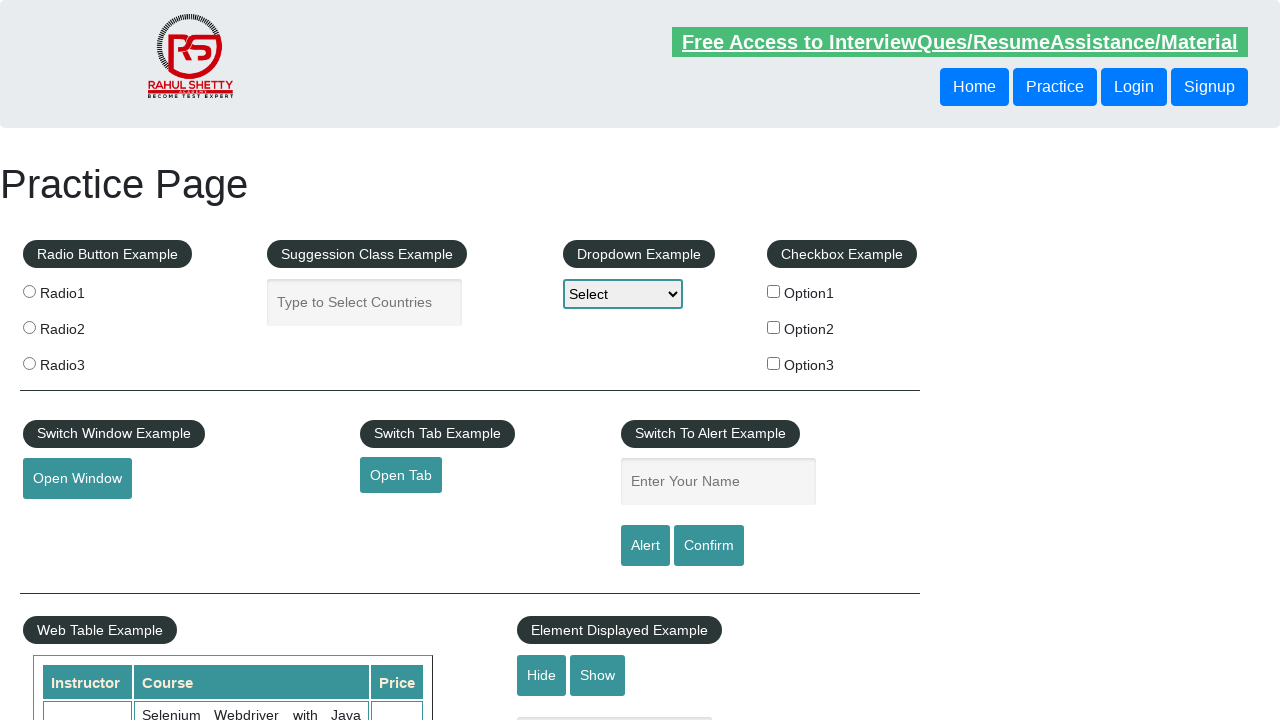

Clicked alert button at (645, 546) on #alertbtn
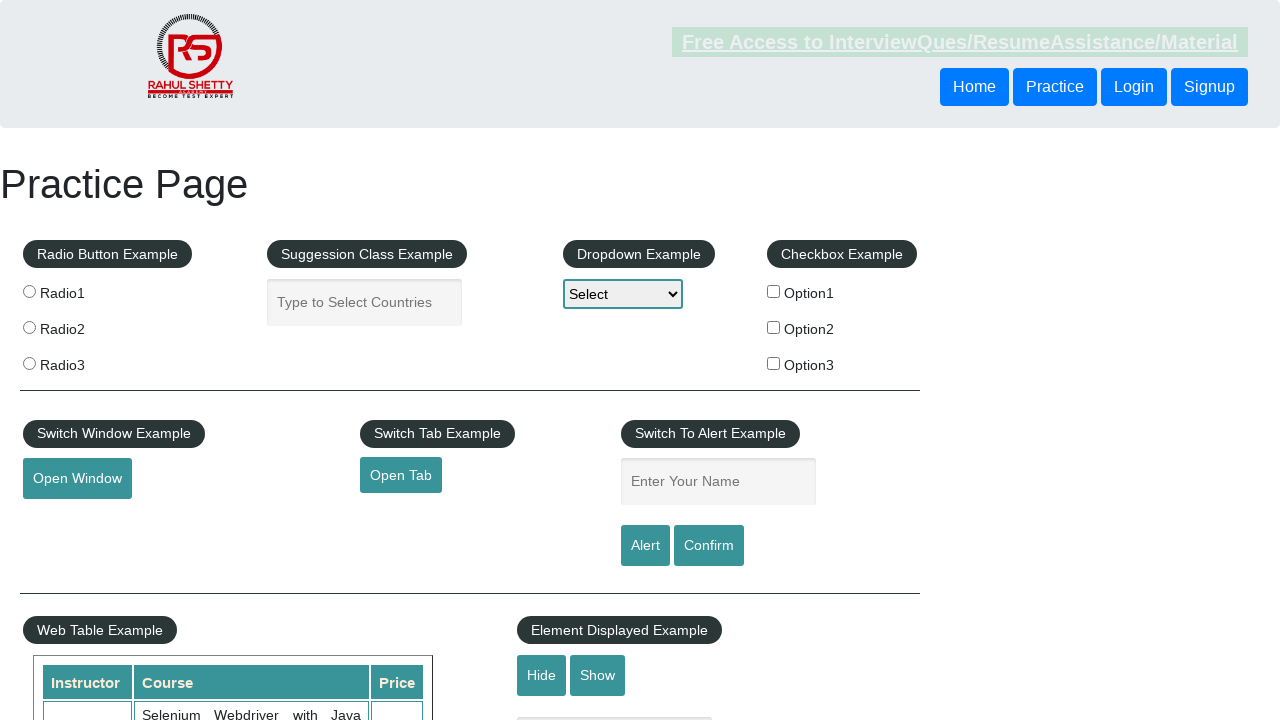

Set up dialog handler to accept alerts
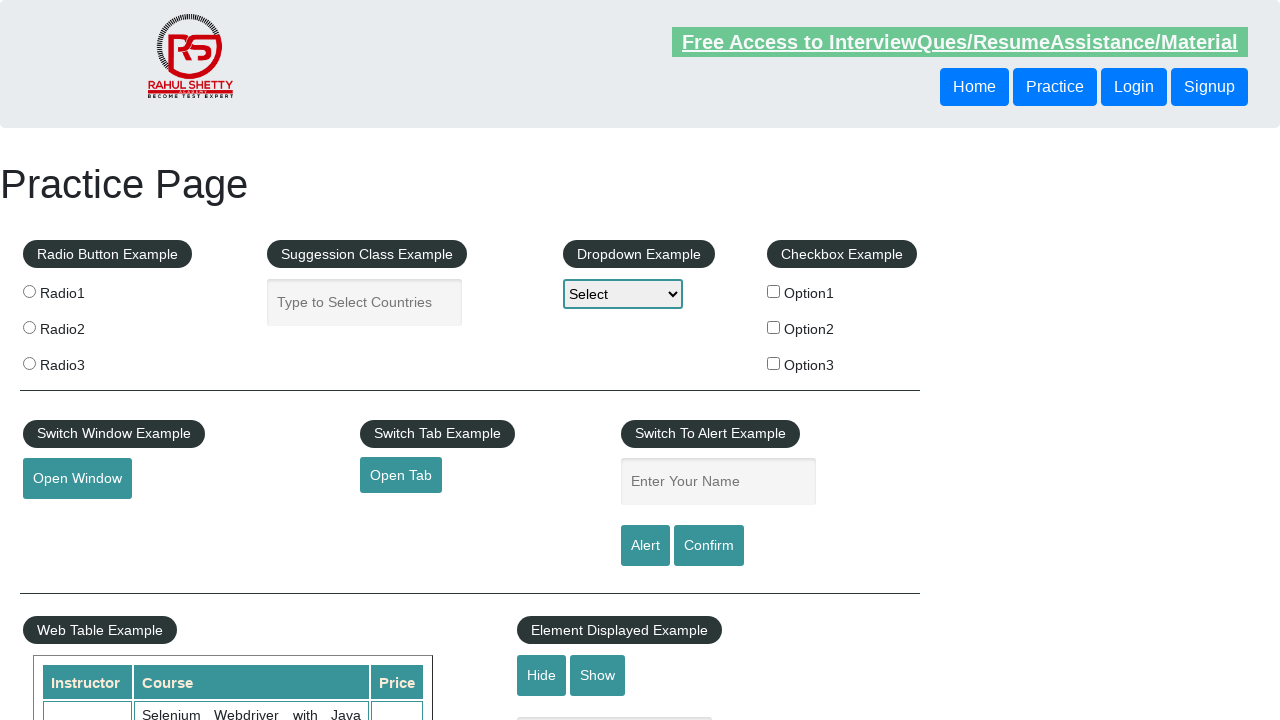

Clicked confirm button at (709, 546) on [value='Confirm']
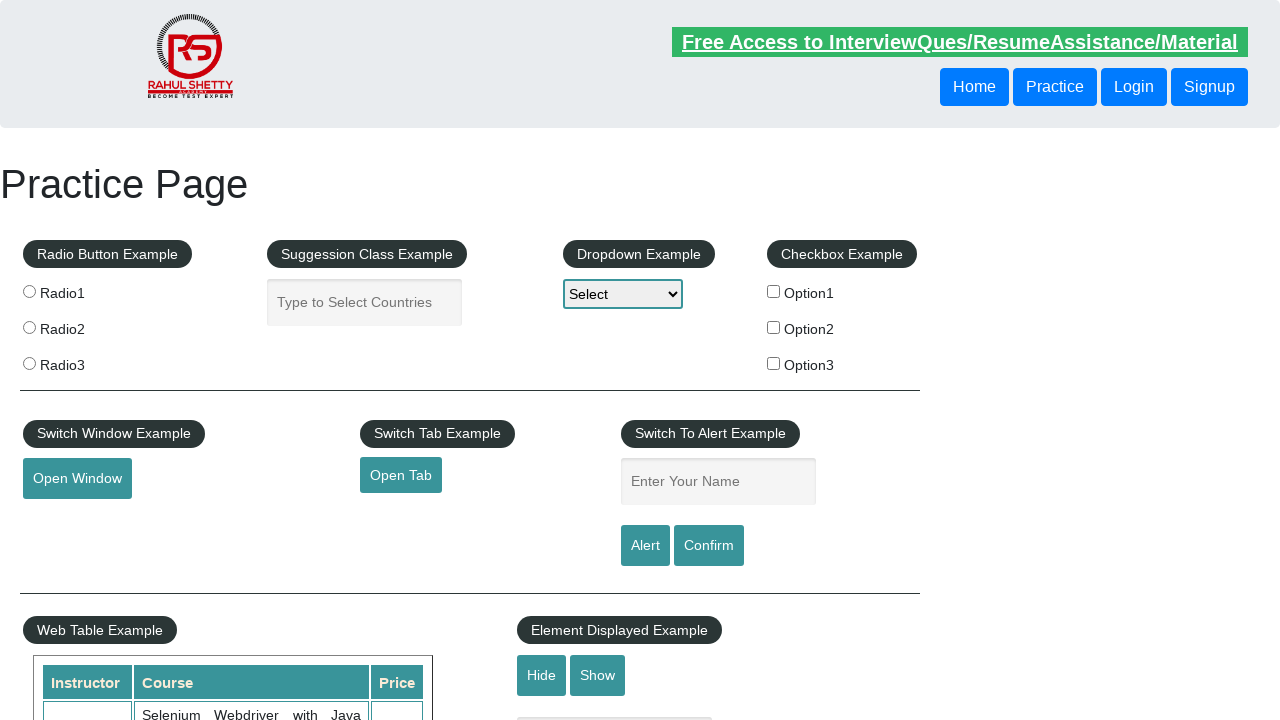

Clicked open tab link at (401, 475) on #opentab
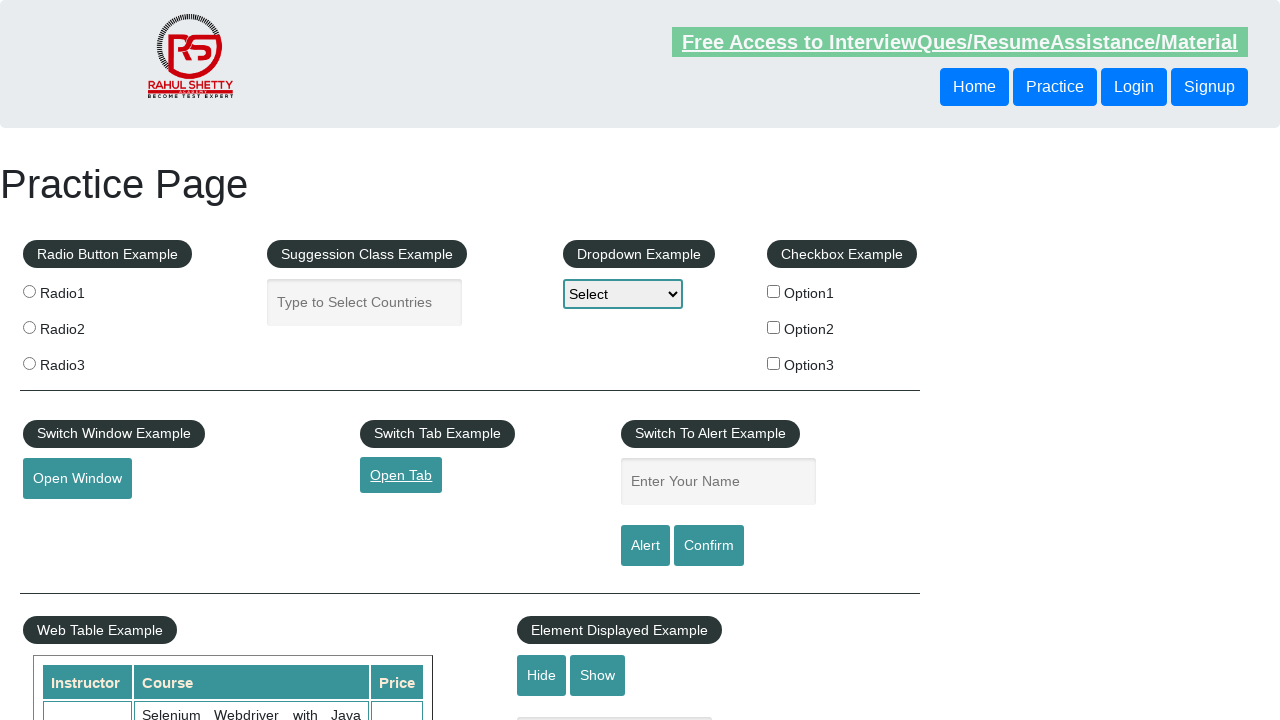

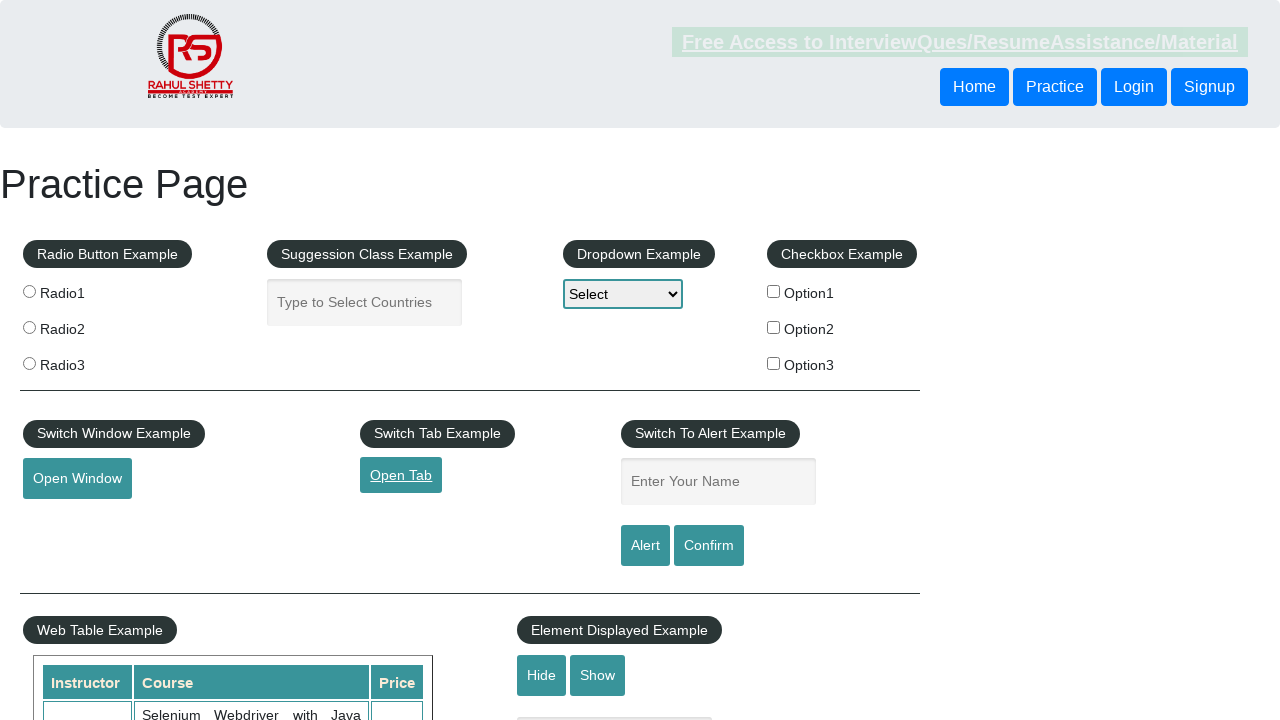